Tests the reset button for checkboxes by first checking all checkboxes, then clicking reset and verifying all checkboxes are unchecked

Starting URL: https://qa-practice.netlify.app/checkboxes

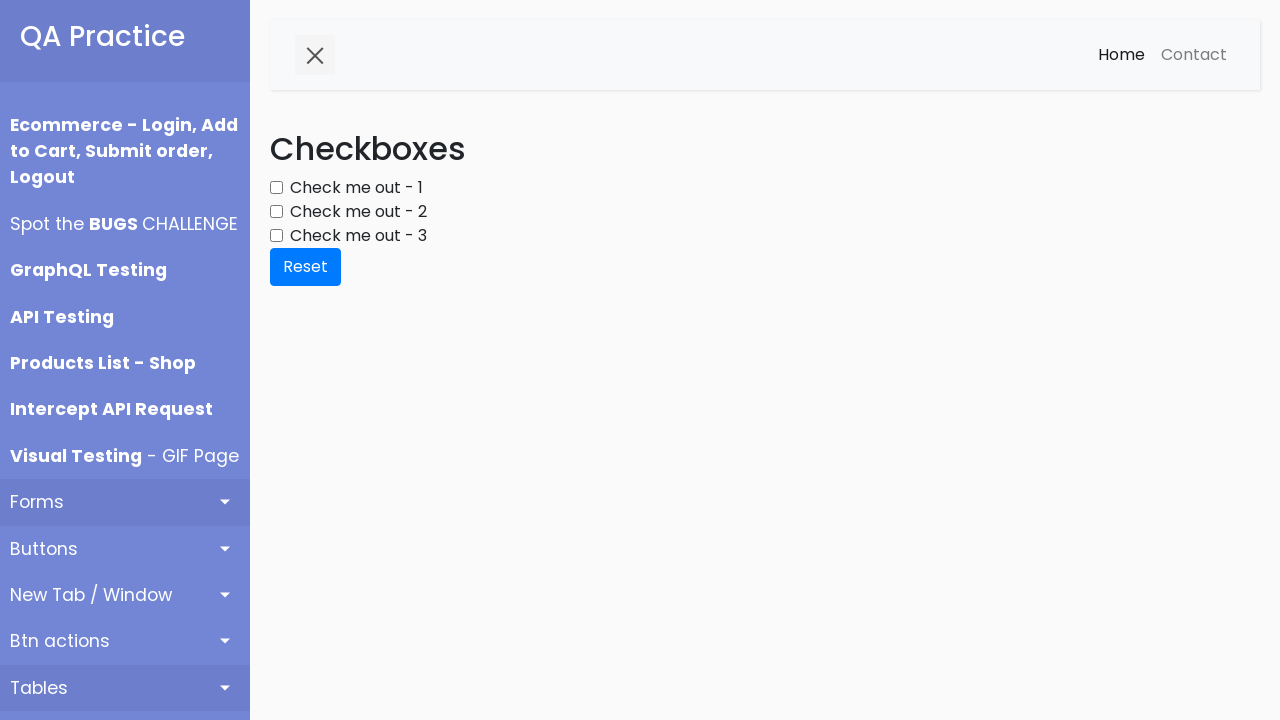

Waited for checkboxes to load on the page
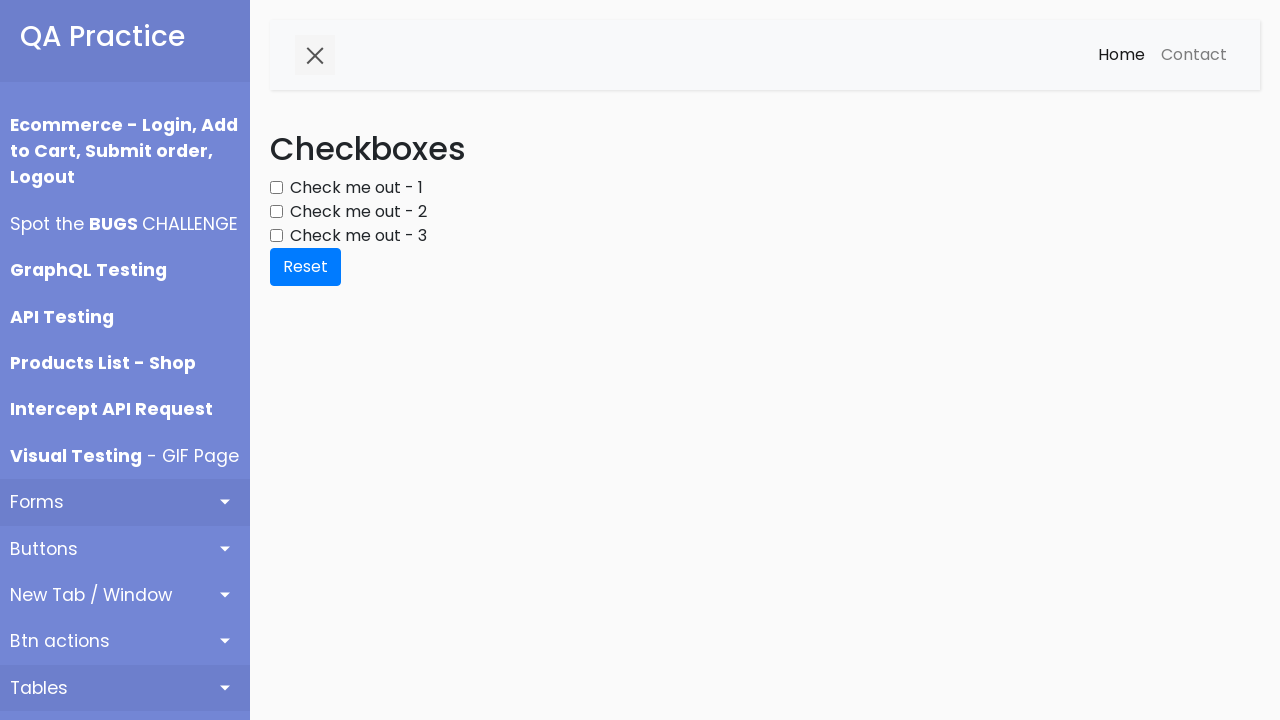

Located all checkbox elements on the page
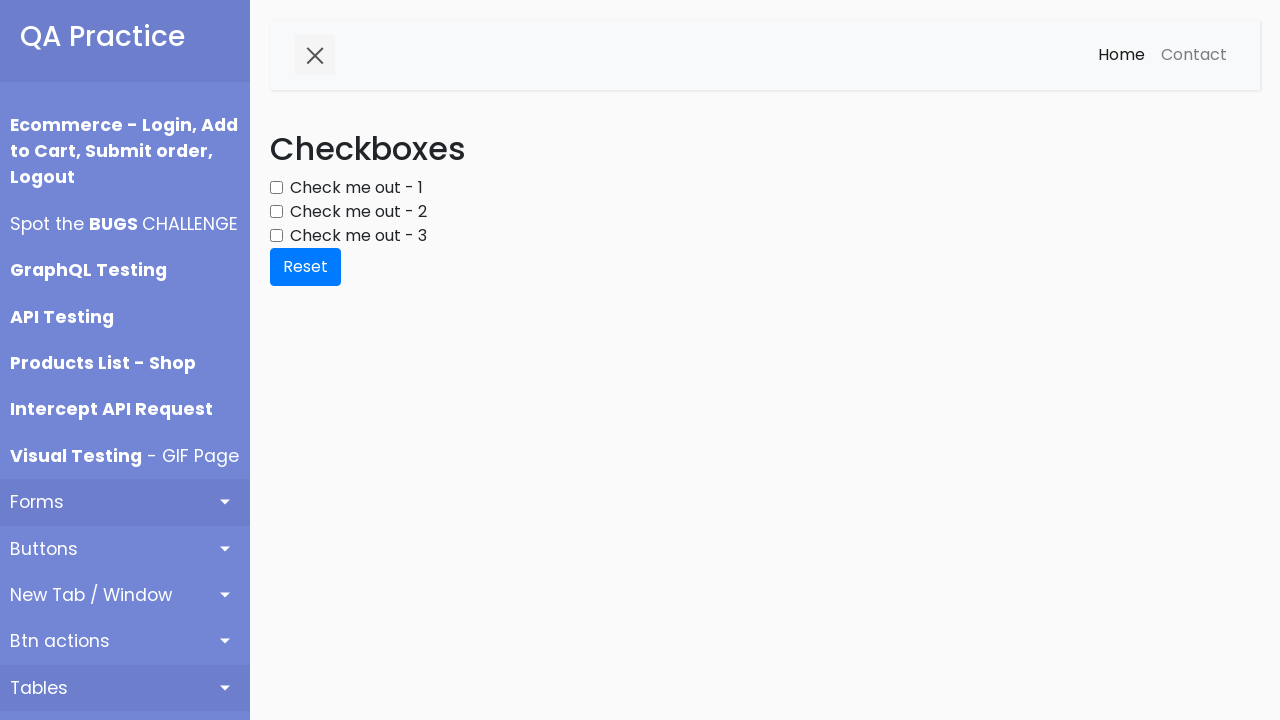

Found 3 checkboxes on the page
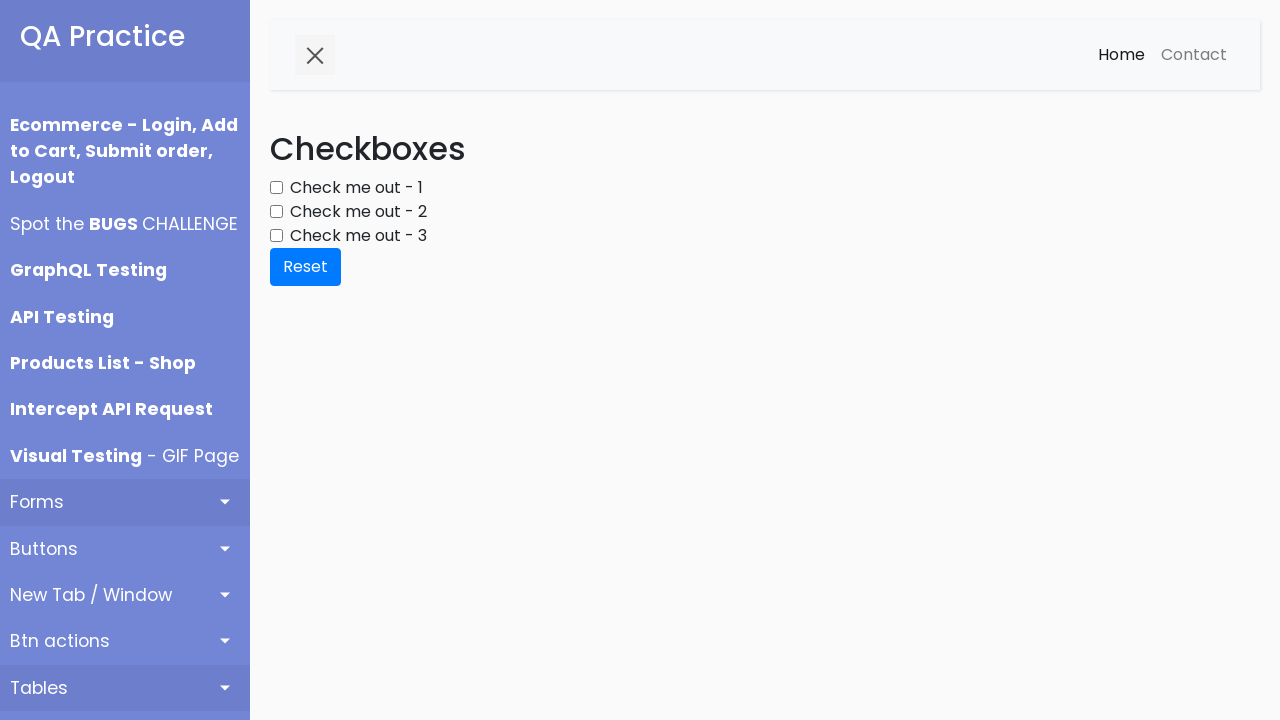

Clicked checkbox at index 0 to select it at (276, 188) on input[type='checkbox'] >> nth=0
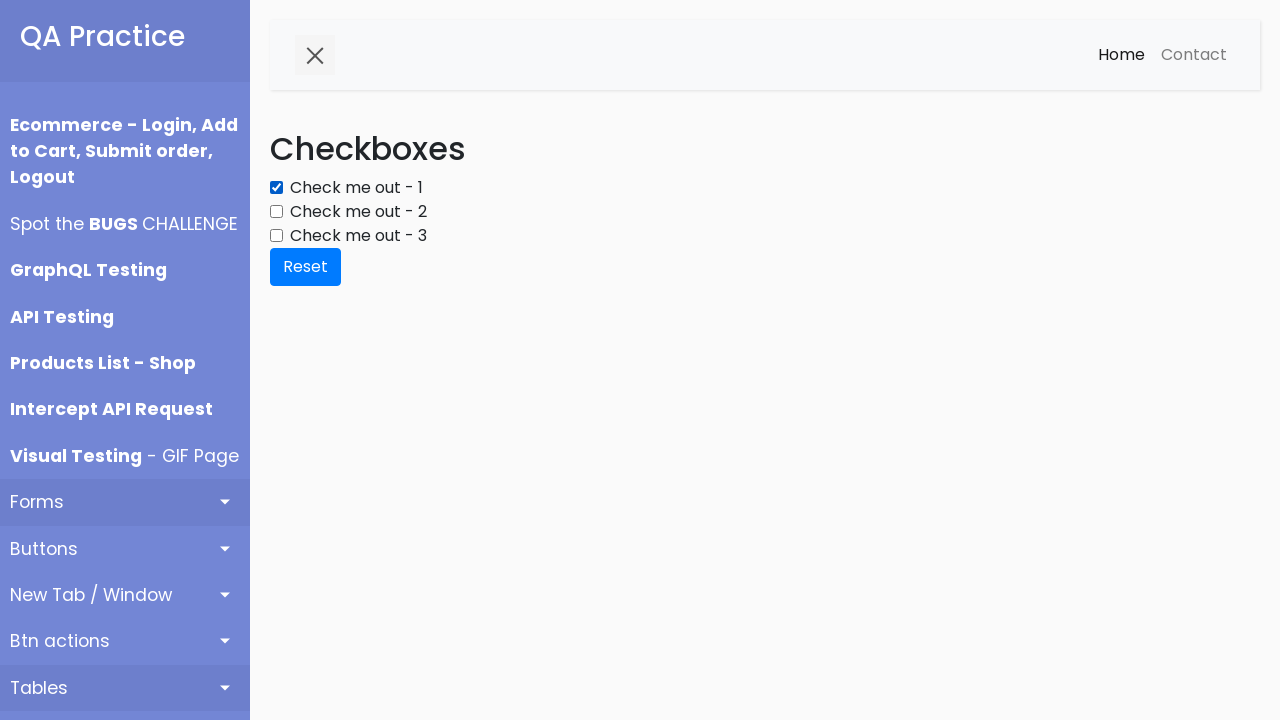

Verified checkbox at index 0 is checked
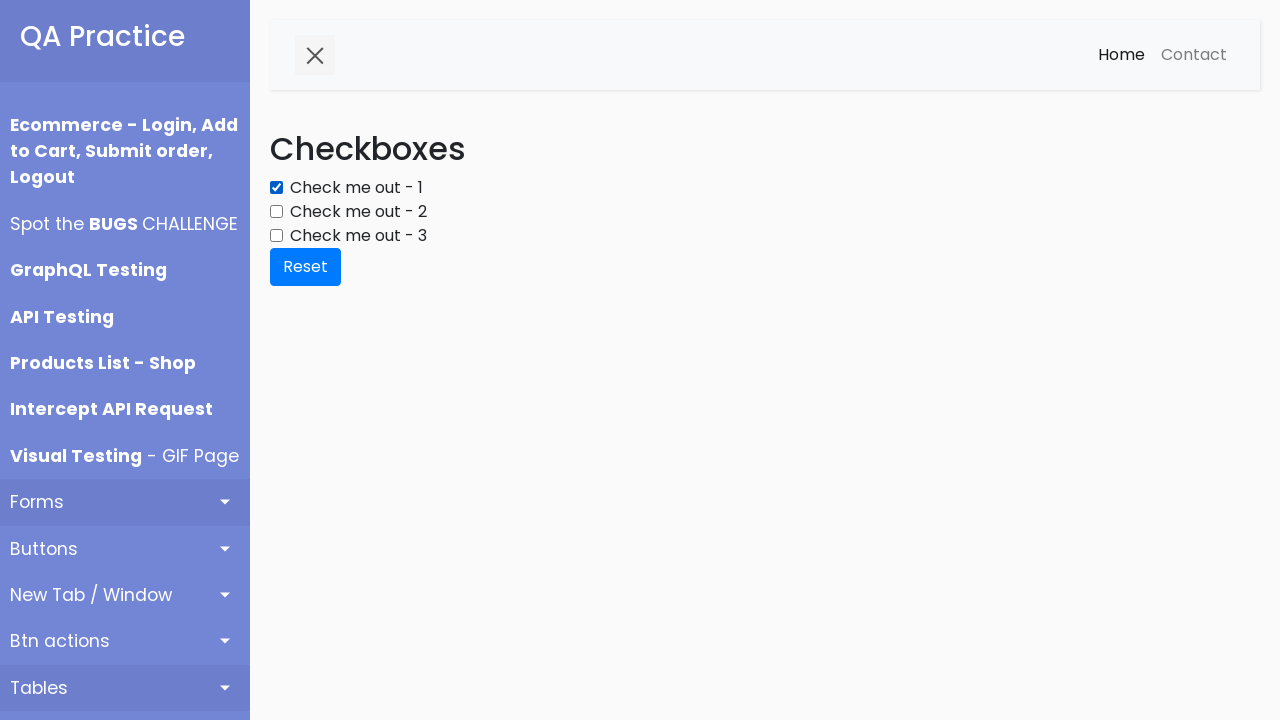

Clicked checkbox at index 1 to select it at (276, 212) on input[type='checkbox'] >> nth=1
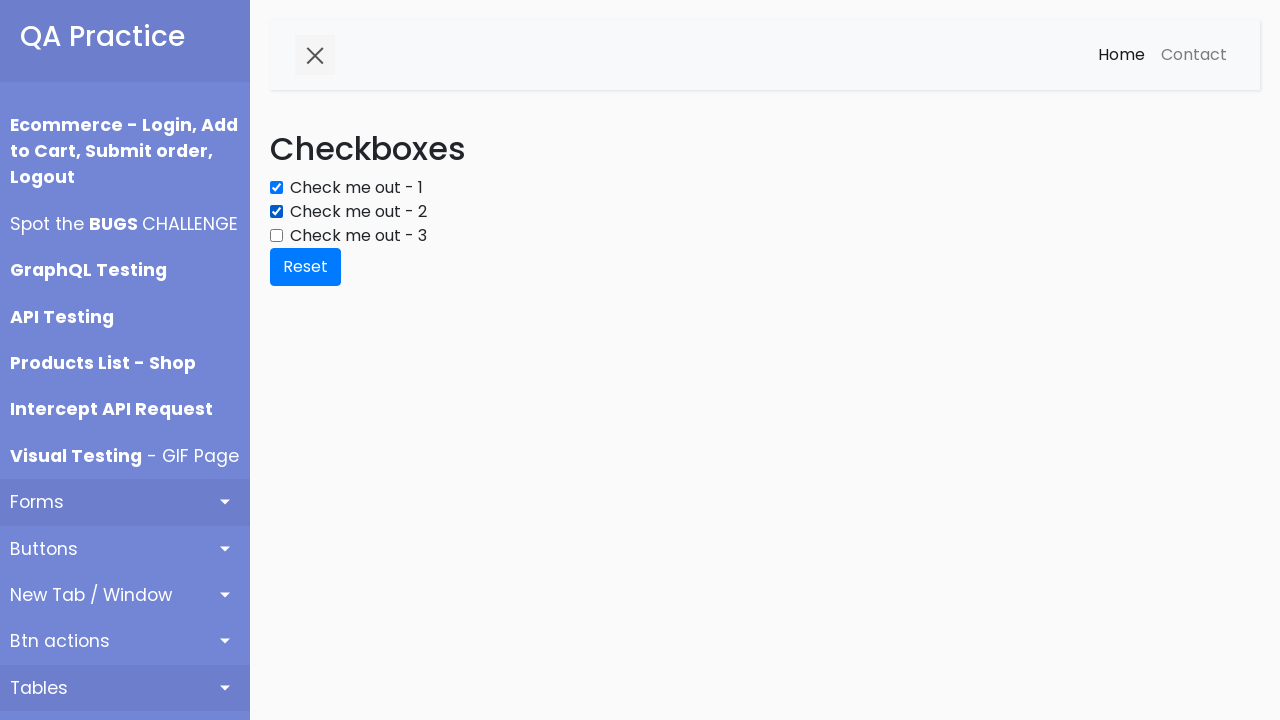

Verified checkbox at index 1 is checked
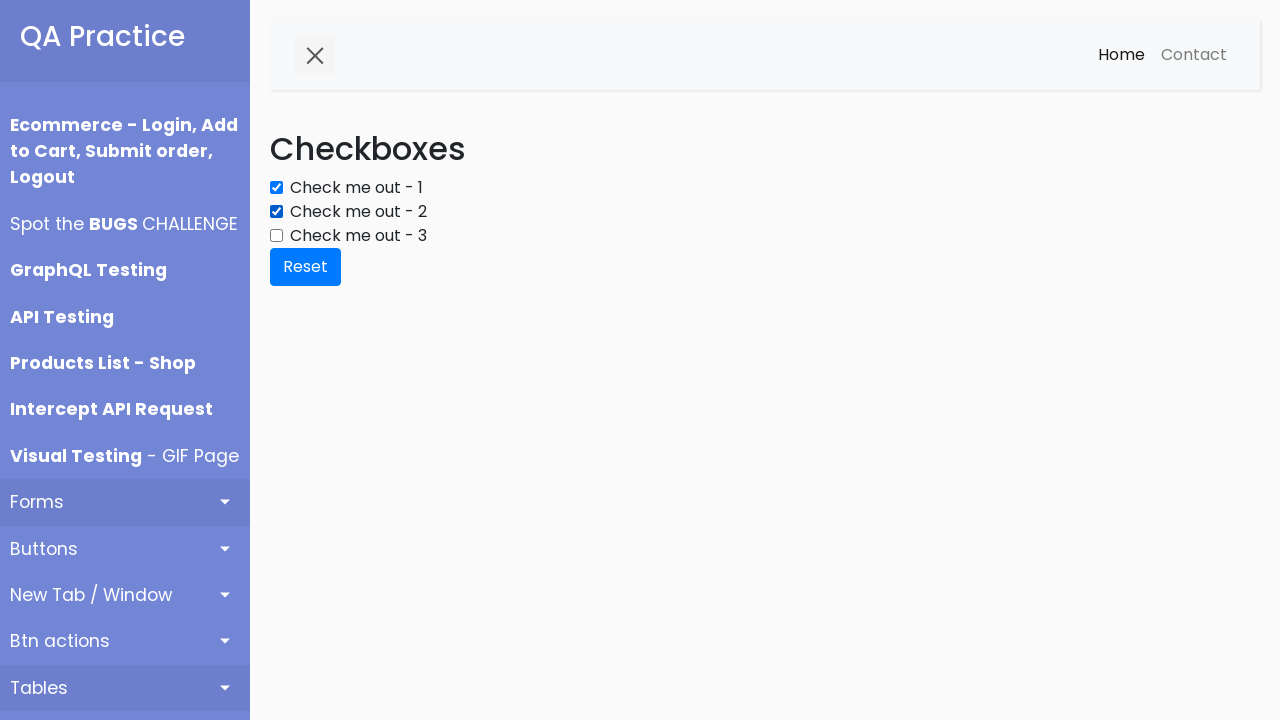

Clicked checkbox at index 2 to select it at (276, 236) on input[type='checkbox'] >> nth=2
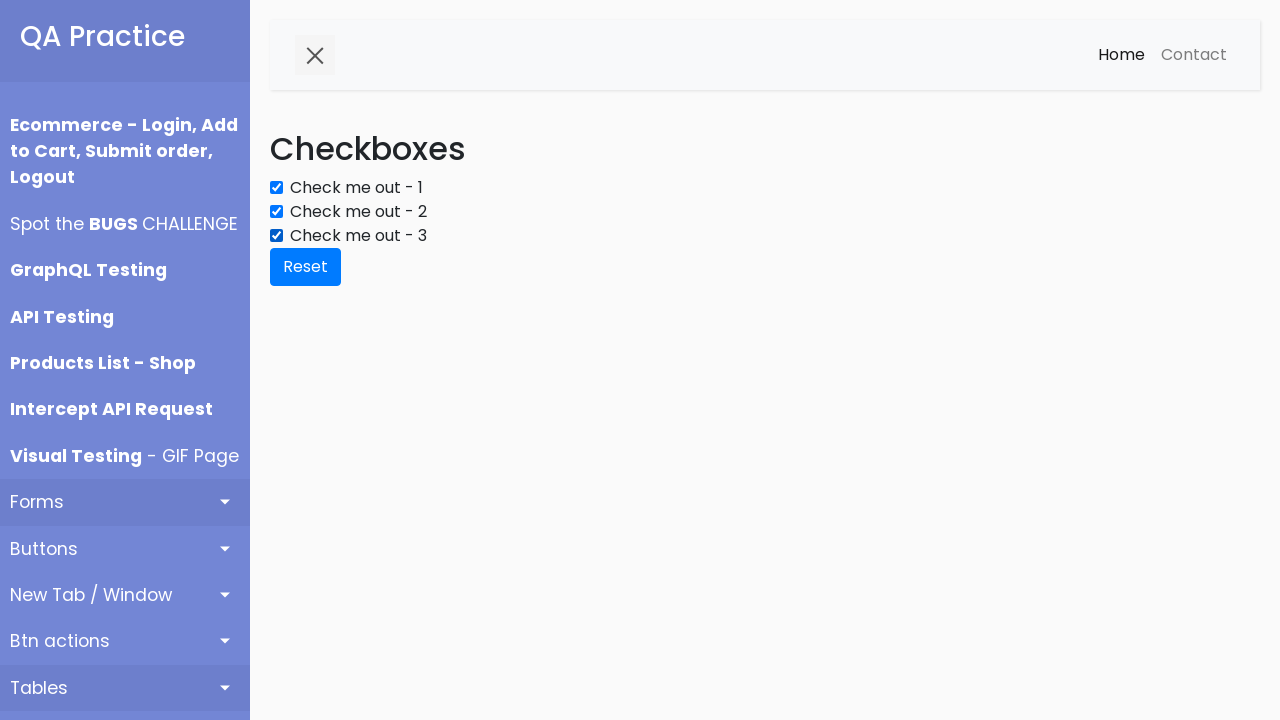

Verified checkbox at index 2 is checked
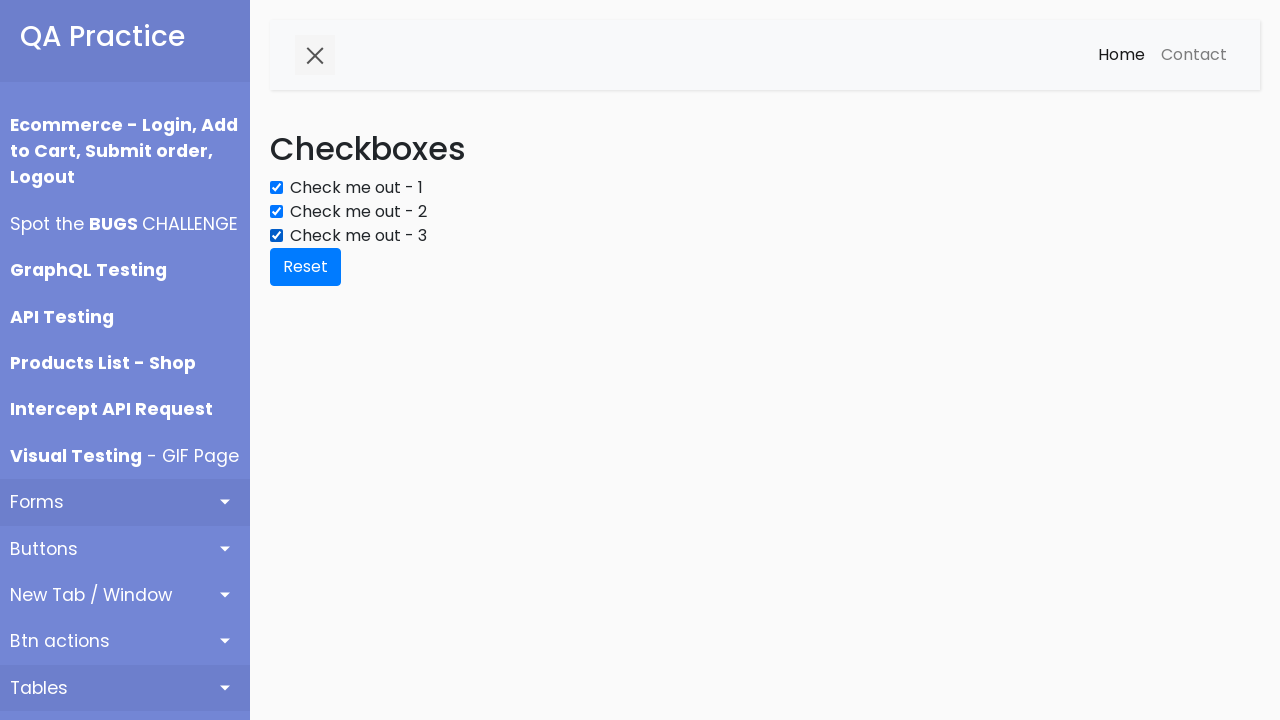

Clicked the reset button to uncheck all checkboxes at (306, 267) on button[type='reset'].btn.btn-primary
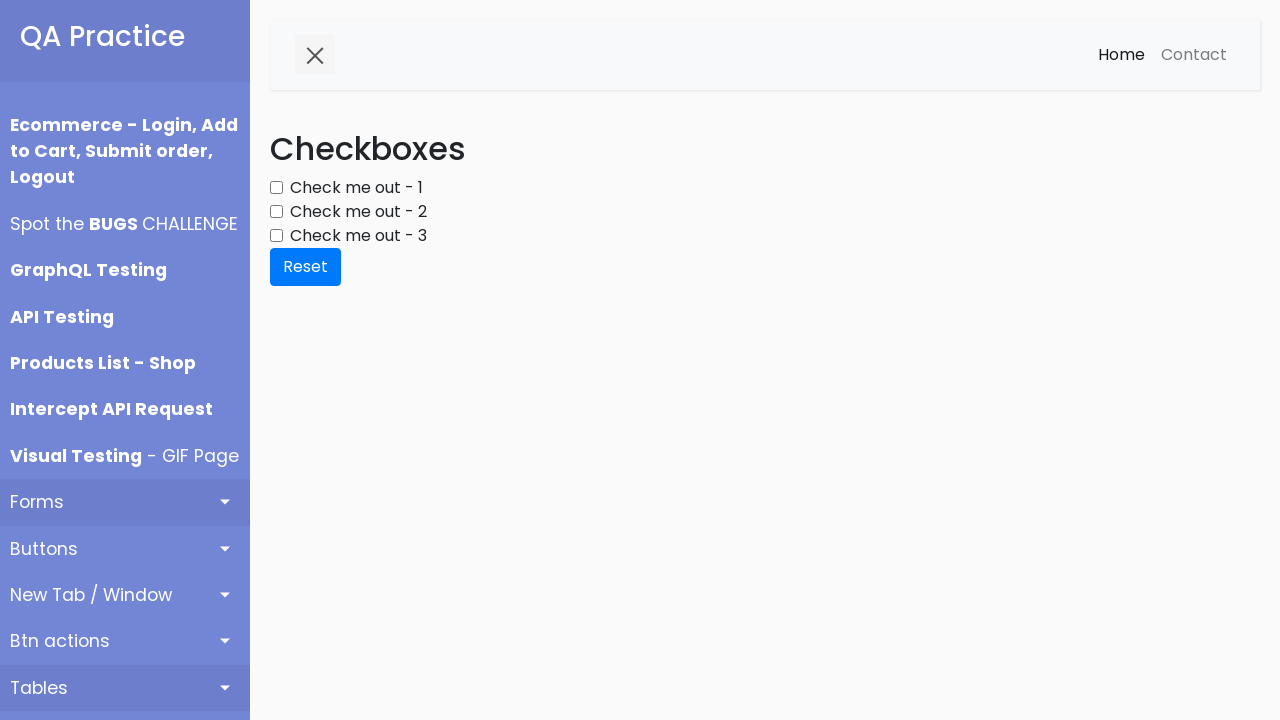

Verified checkbox at index 0 is unchecked after reset
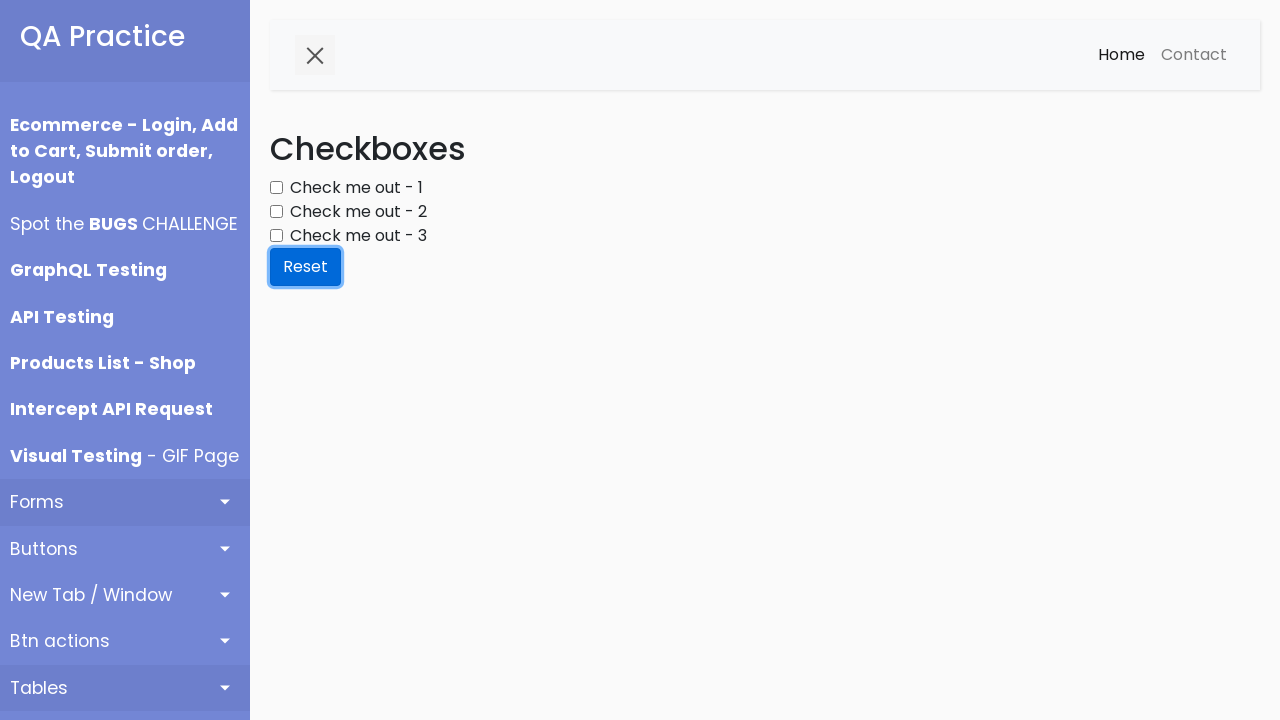

Verified checkbox at index 1 is unchecked after reset
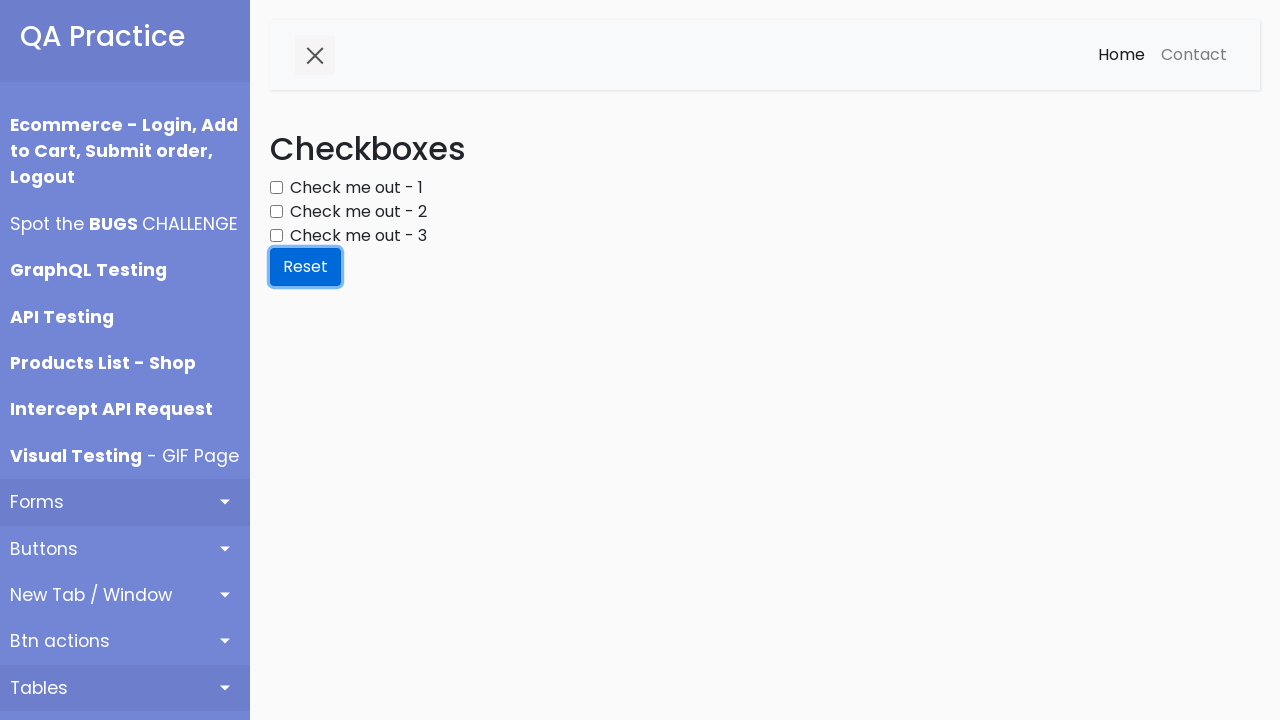

Verified checkbox at index 2 is unchecked after reset
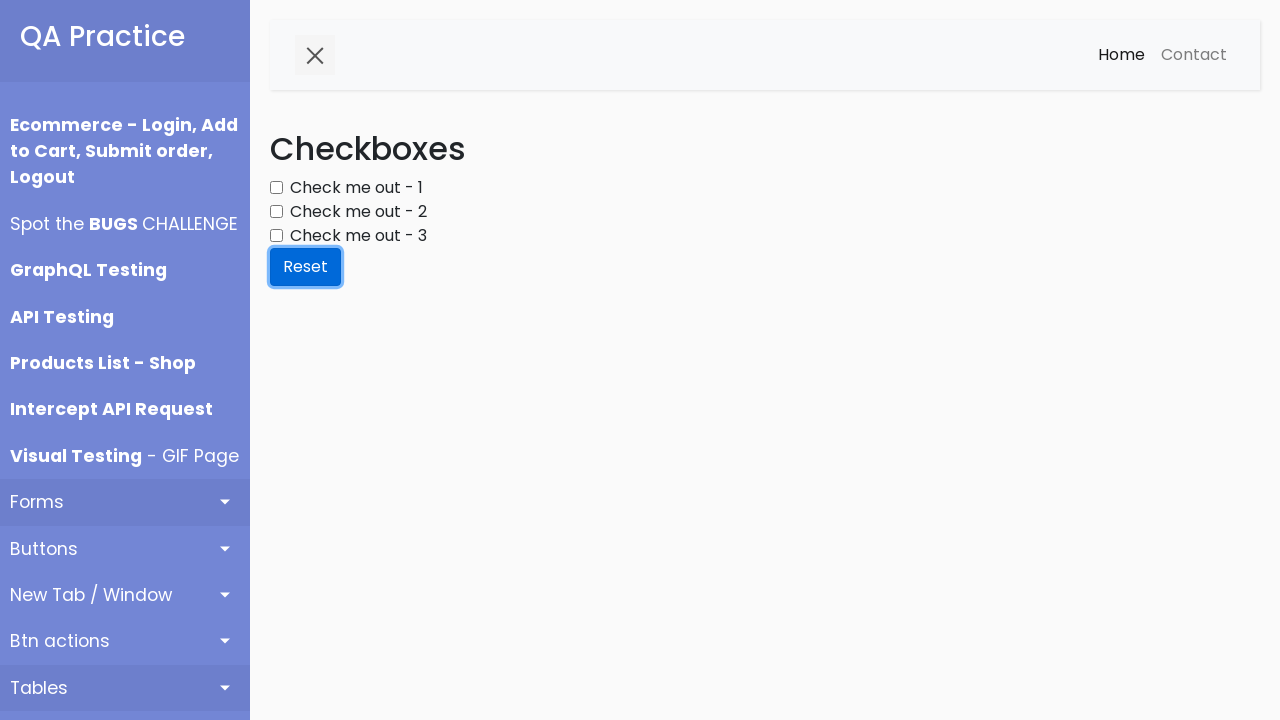

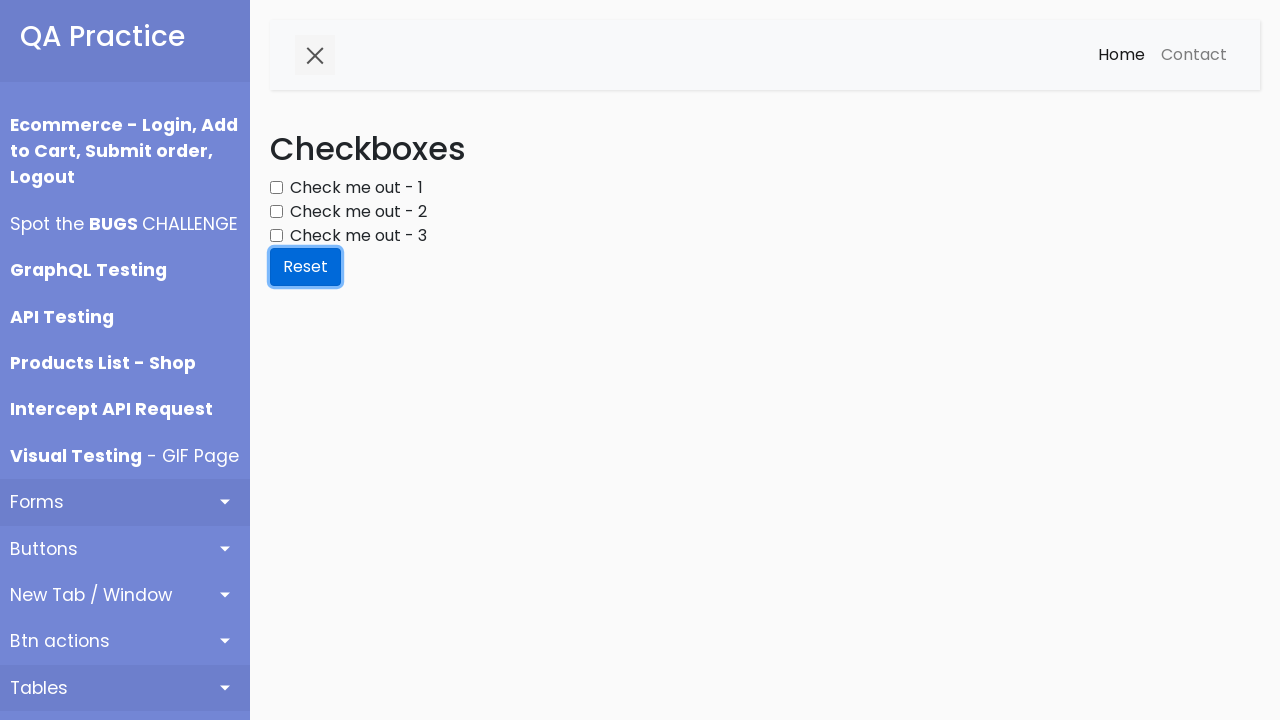